Tests adding a product to cart on an e-commerce demo site by clicking the Add to Cart button and verifying the product appears in the cart pane.

Starting URL: https://bstackdemo.com/

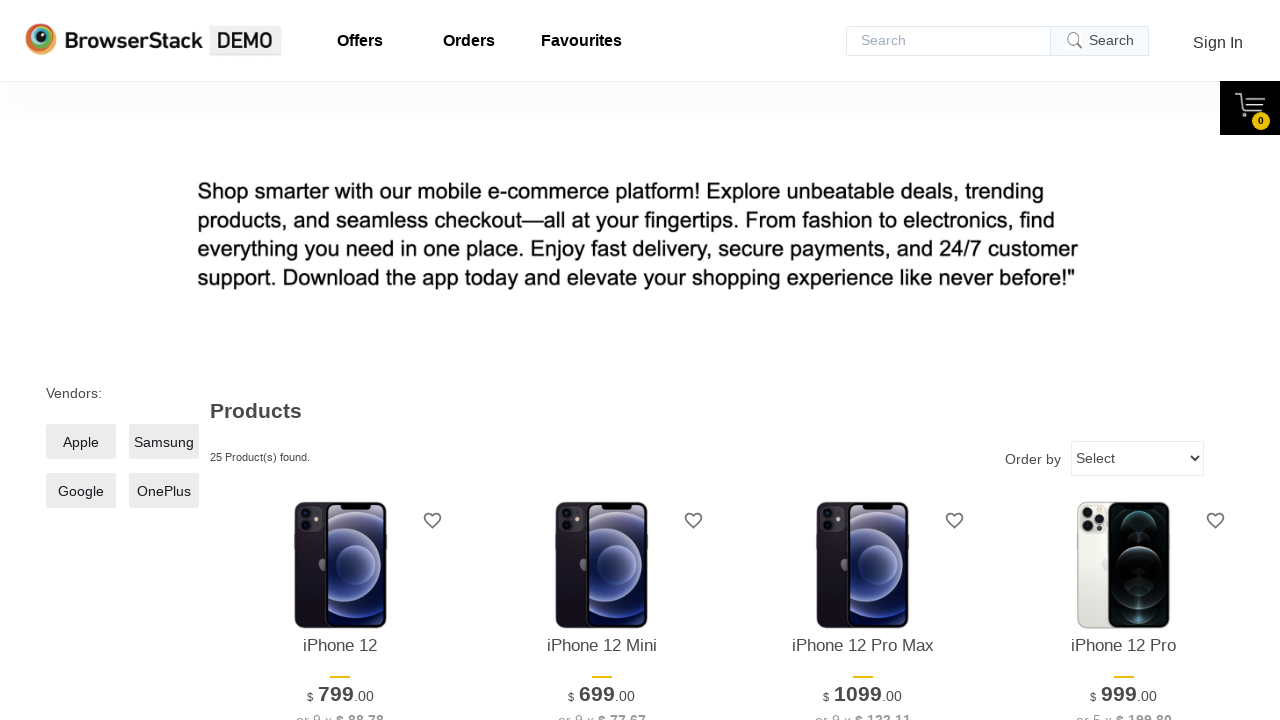

Waited for first product to be visible
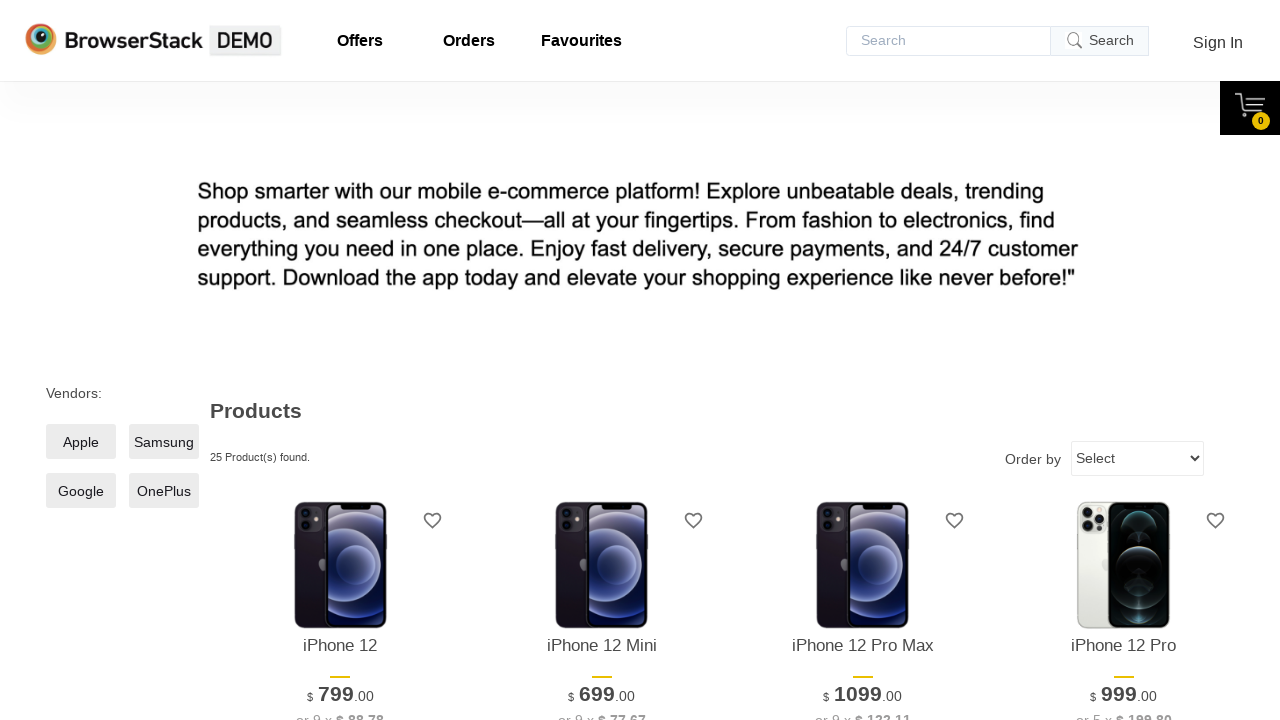

Retrieved product name: iPhone 12
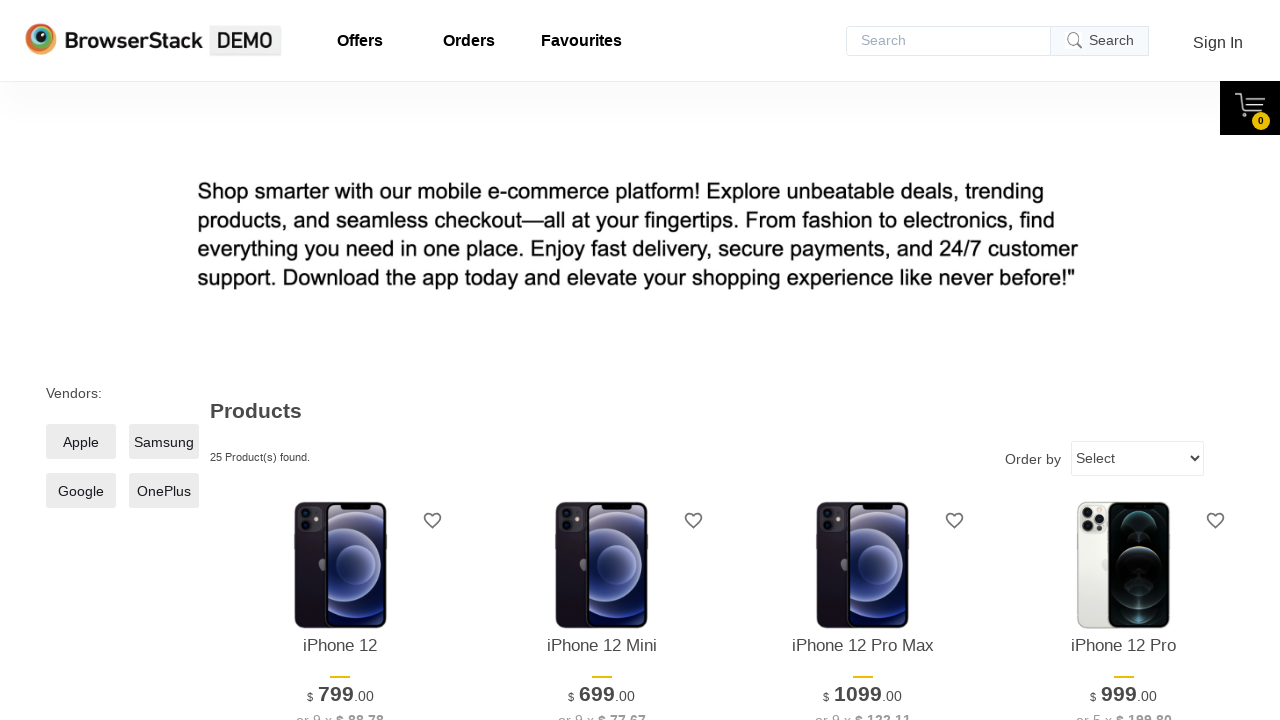

Waited for Add to Cart button to be visible
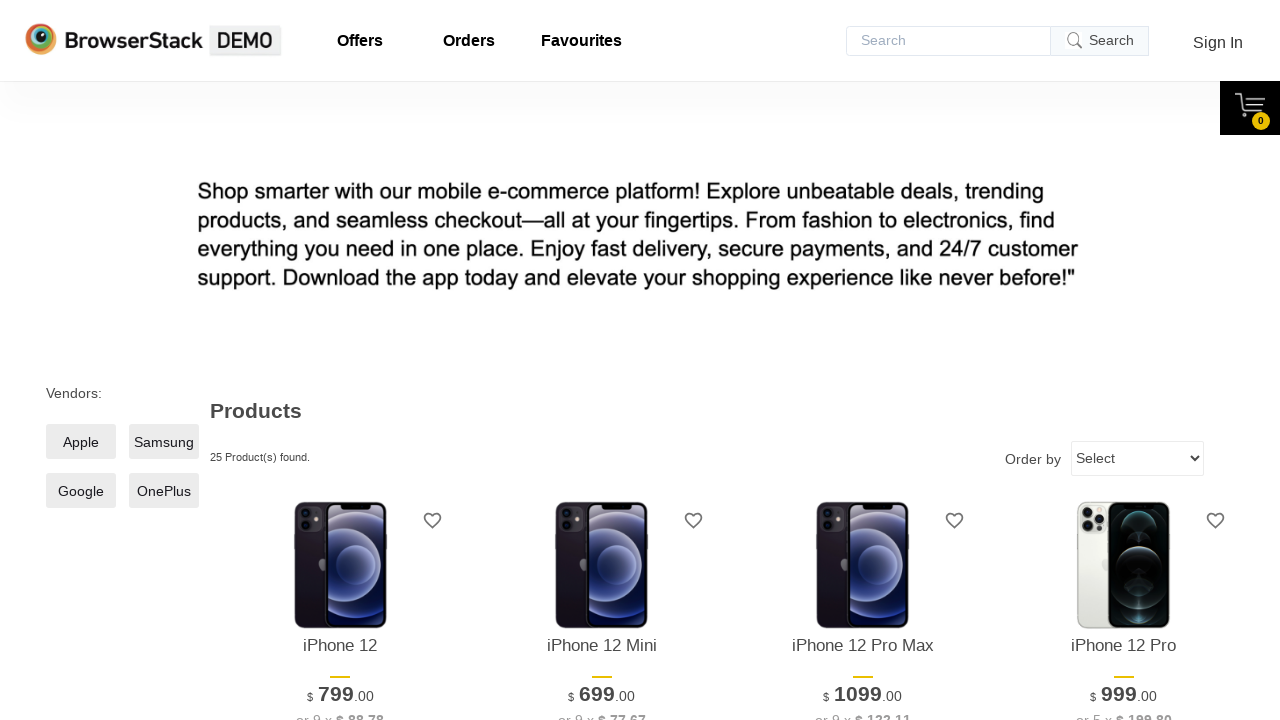

Clicked Add to Cart button for first product at (340, 361) on xpath=//*[@id='1']/div[4]
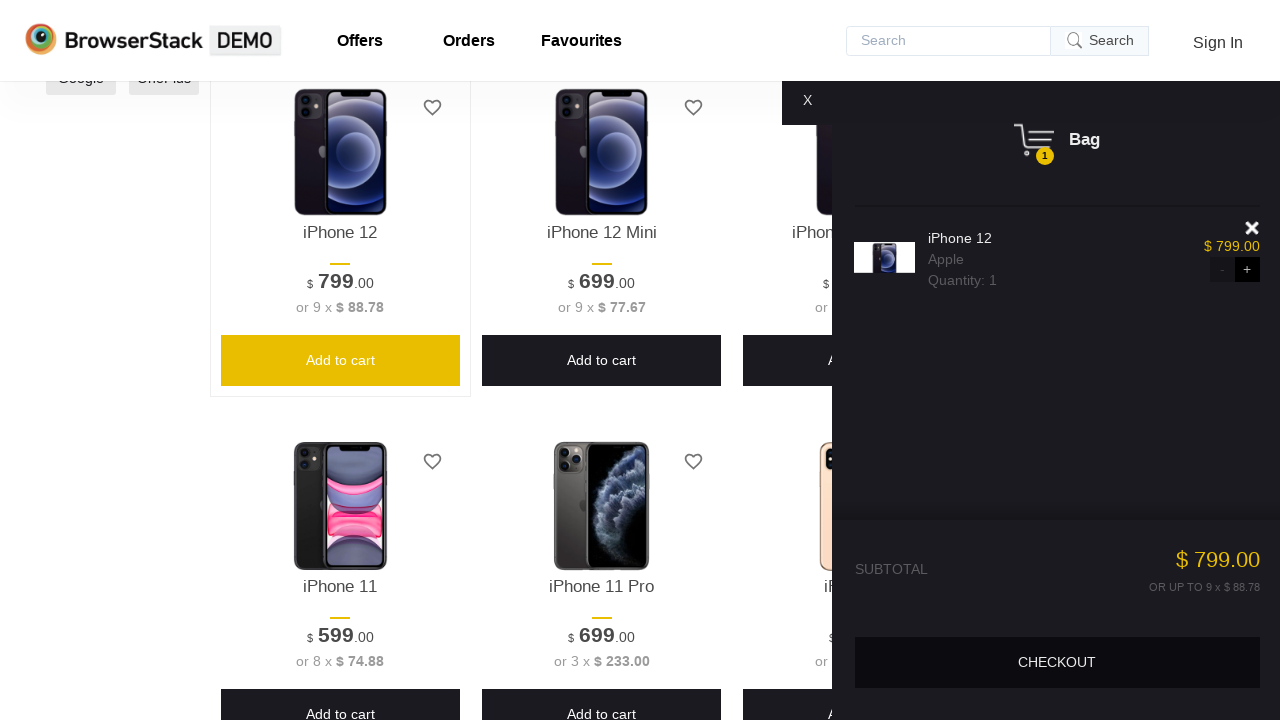

Cart pane appeared
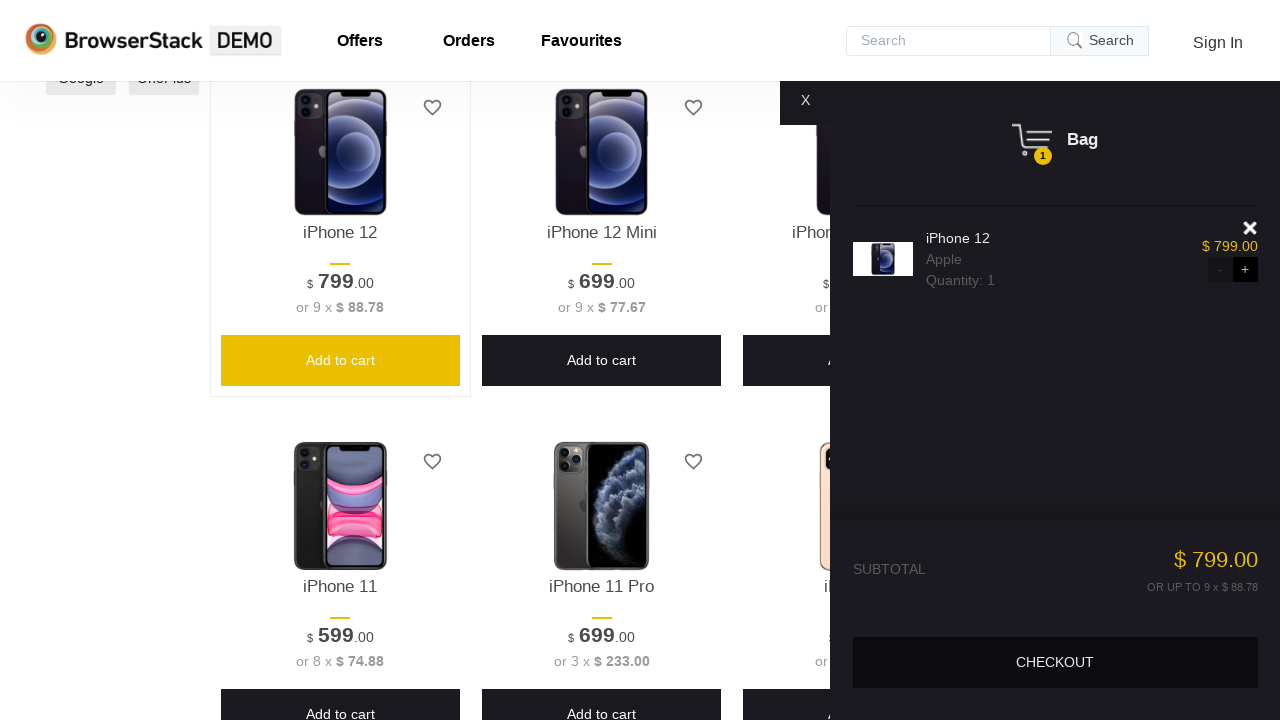

Product successfully appeared in cart pane
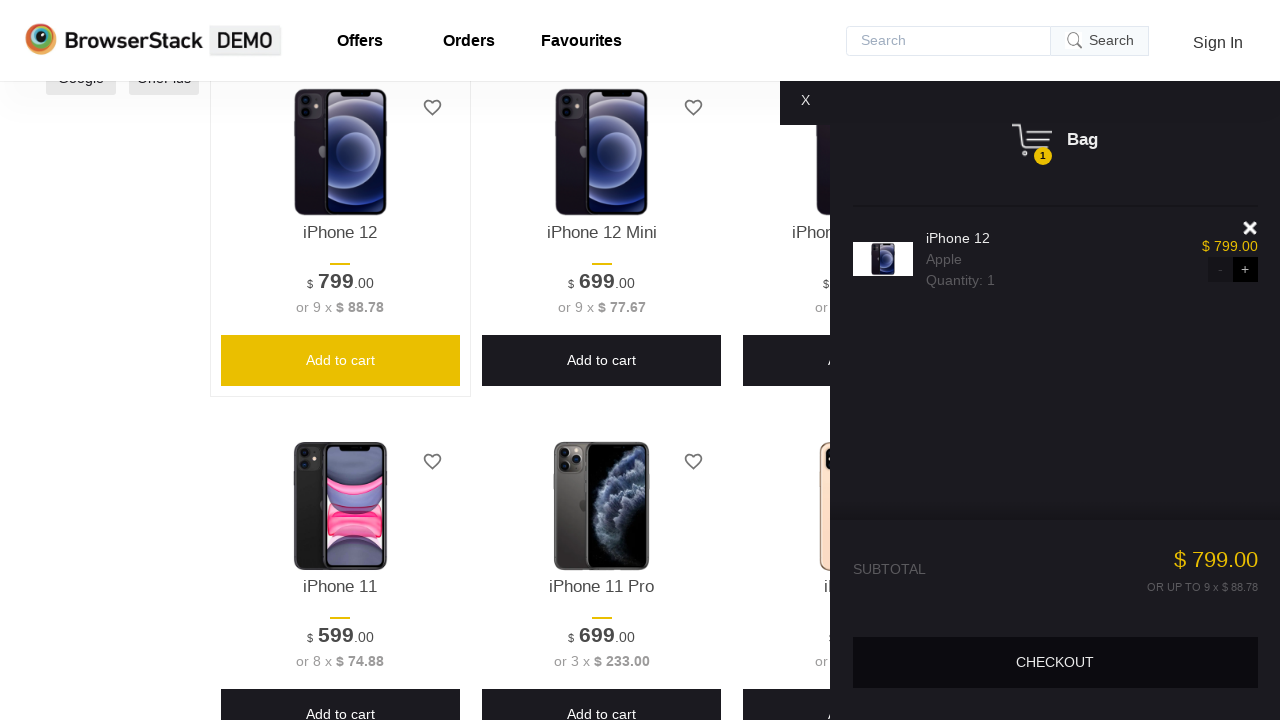

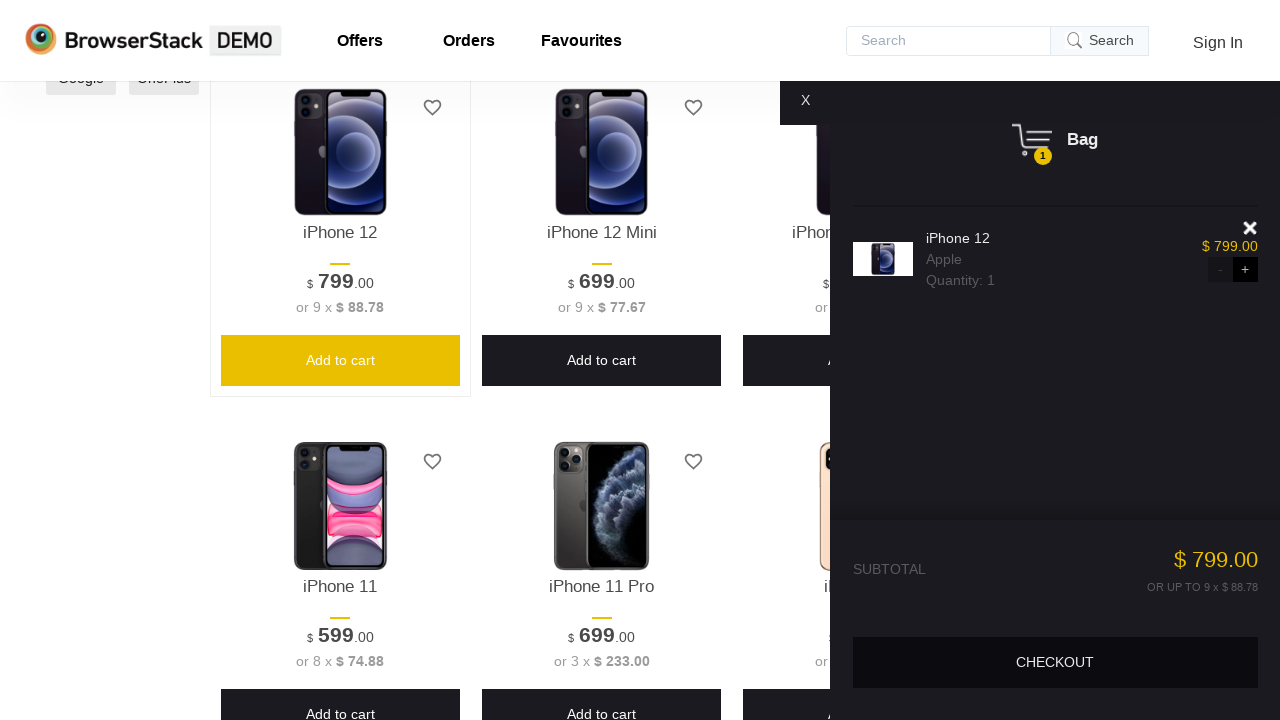